Navigates to PDF to JPG conversion website and interacts with the file upload element by clicking on it

Starting URL: https://pdf2jpg.net/

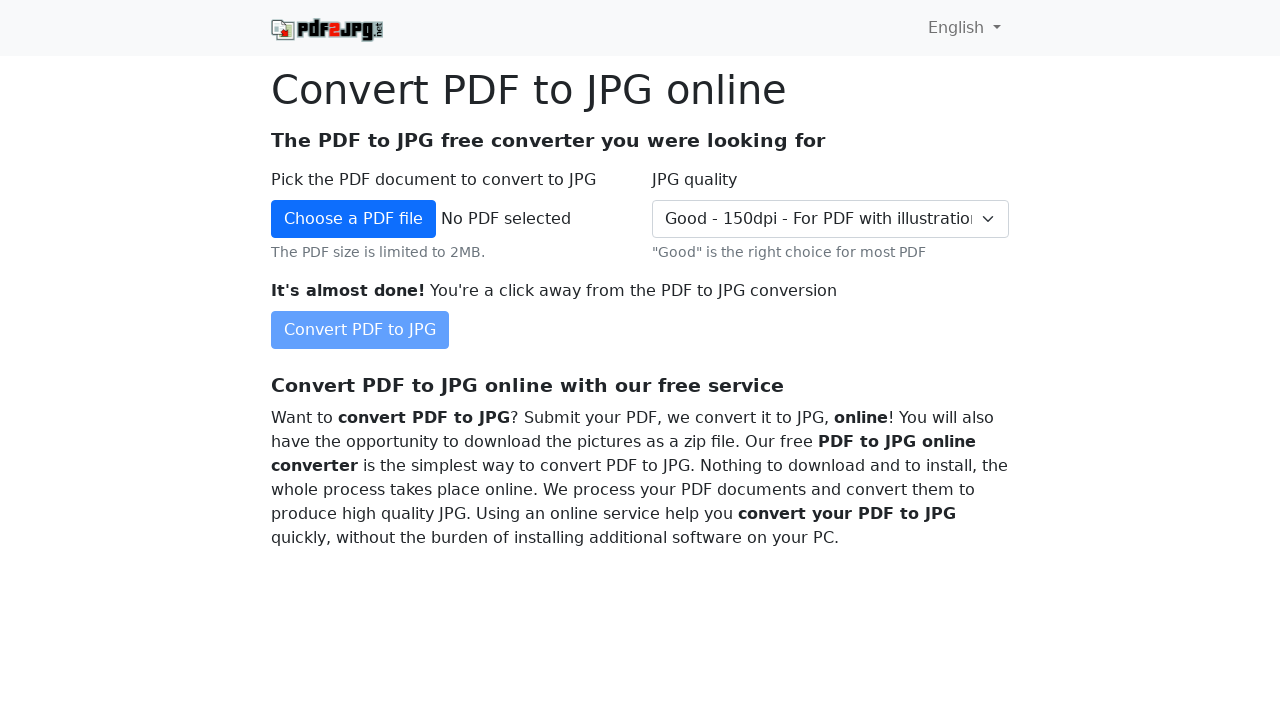

Clicked on the advanced PDF file upload element at (354, 219) on #advanced_pdf_file
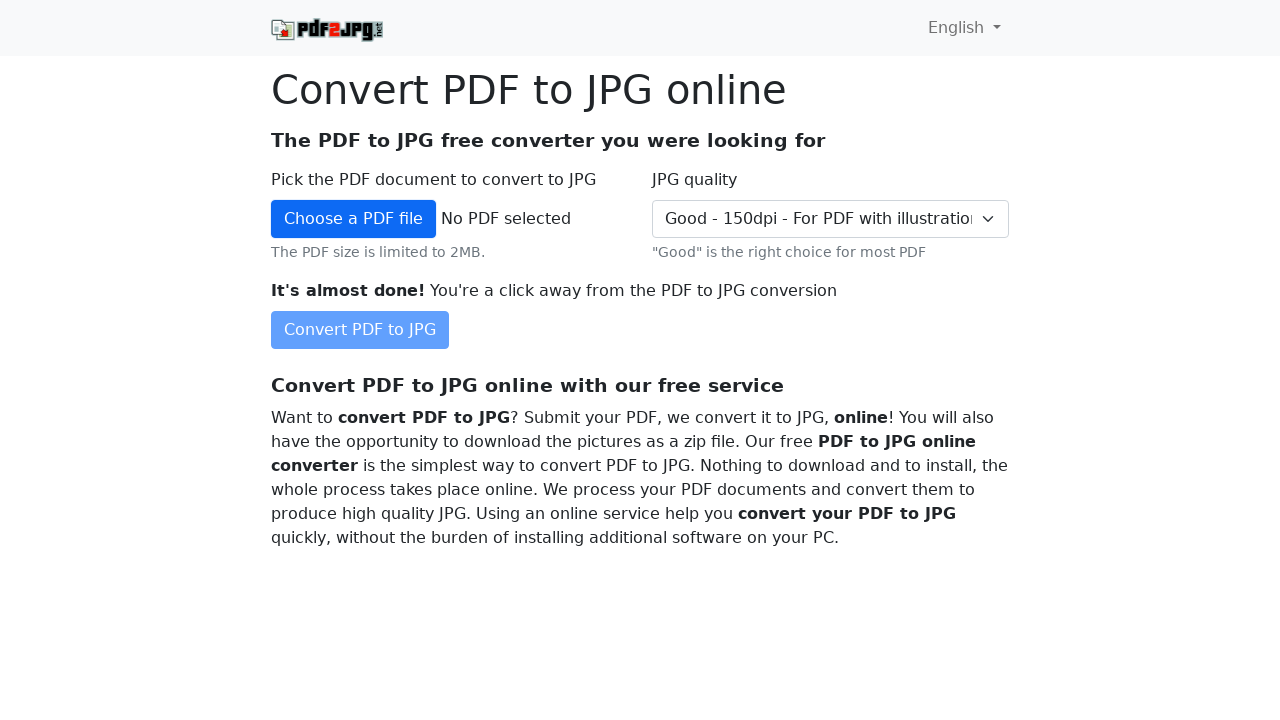

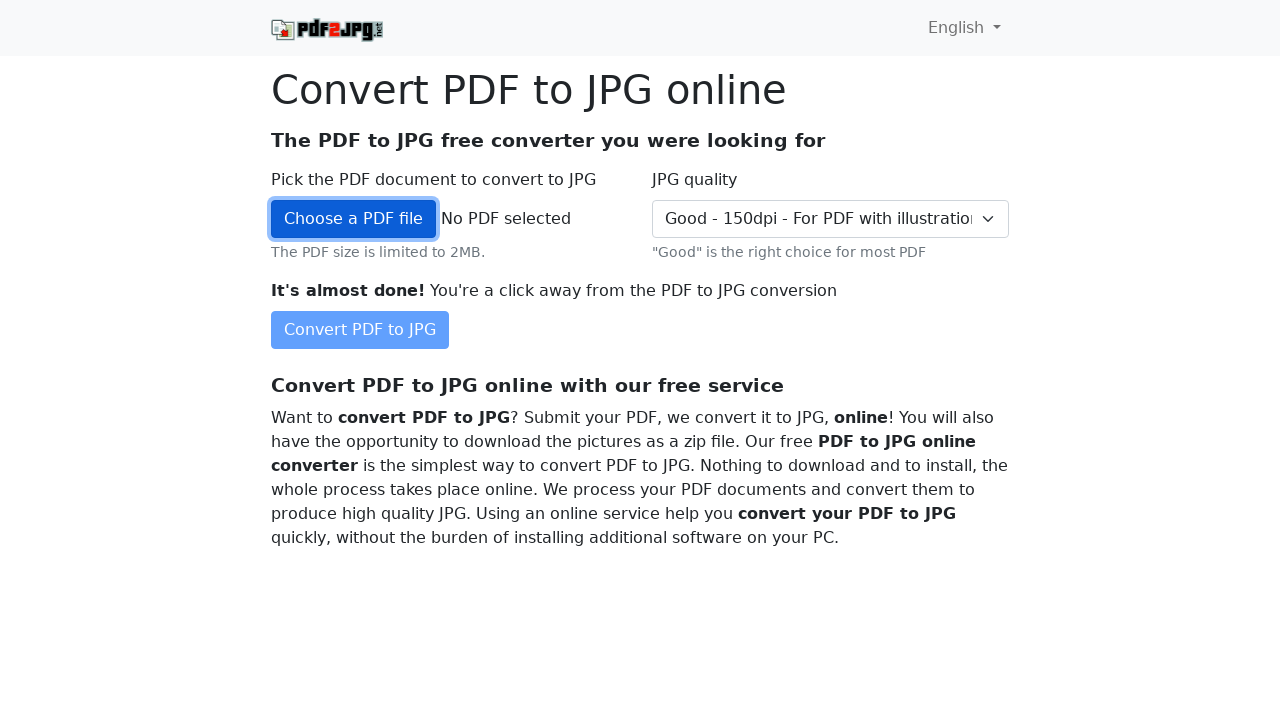